Tests navigation to TechPro Education website and demonstrates timeout exception handling when searching for non-existent elements

Starting URL: http://www.techproeducation.com

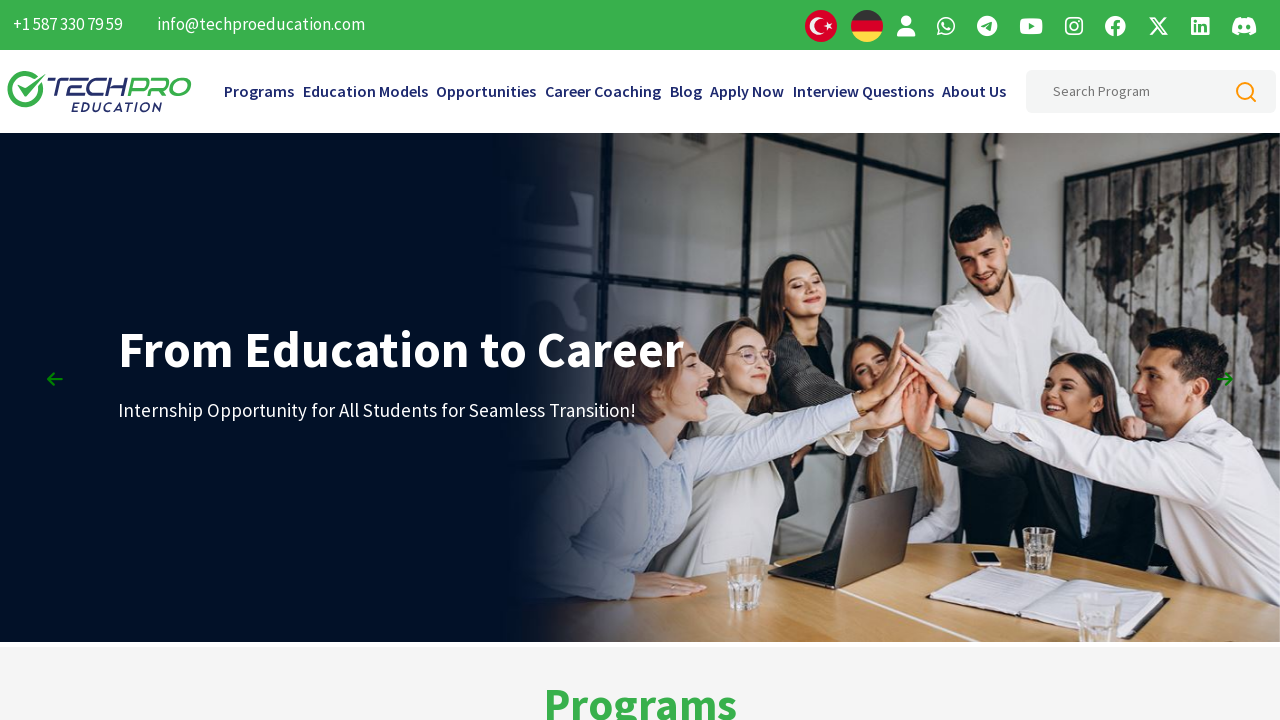

Navigated to TechPro Education website
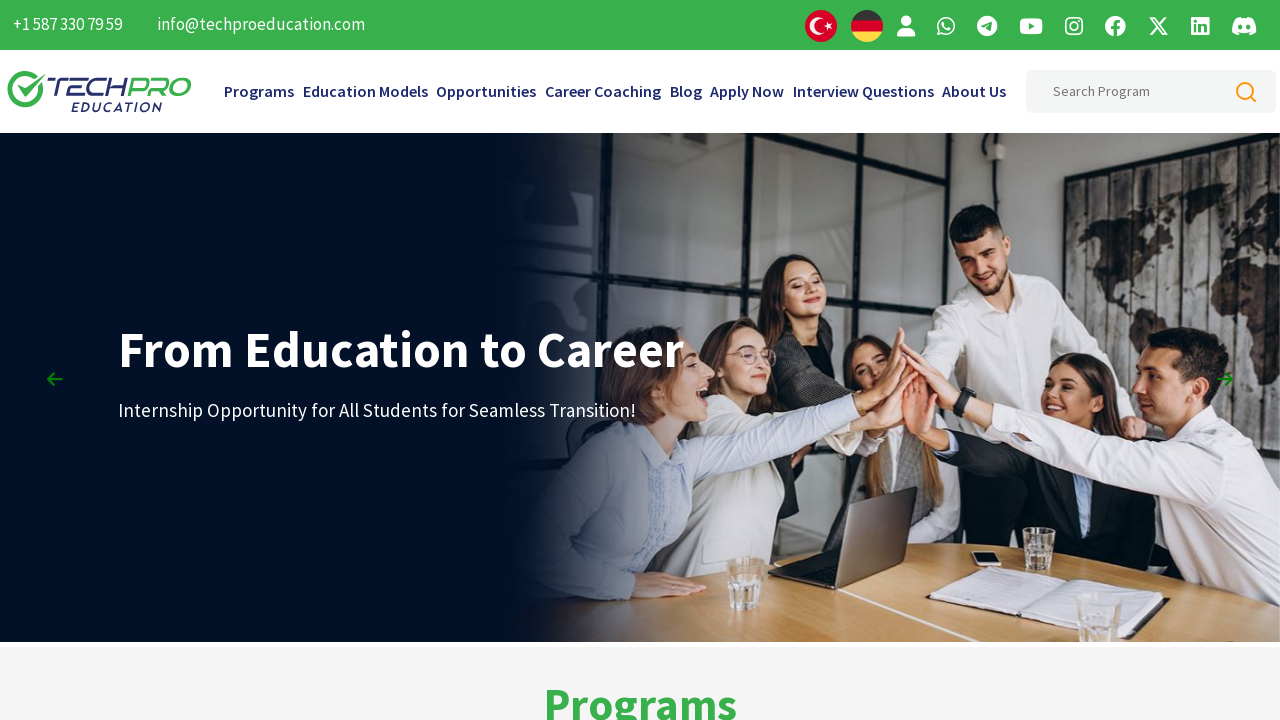

Timeout exception caught when searching for non-existent element with ID #YANLIS_ID
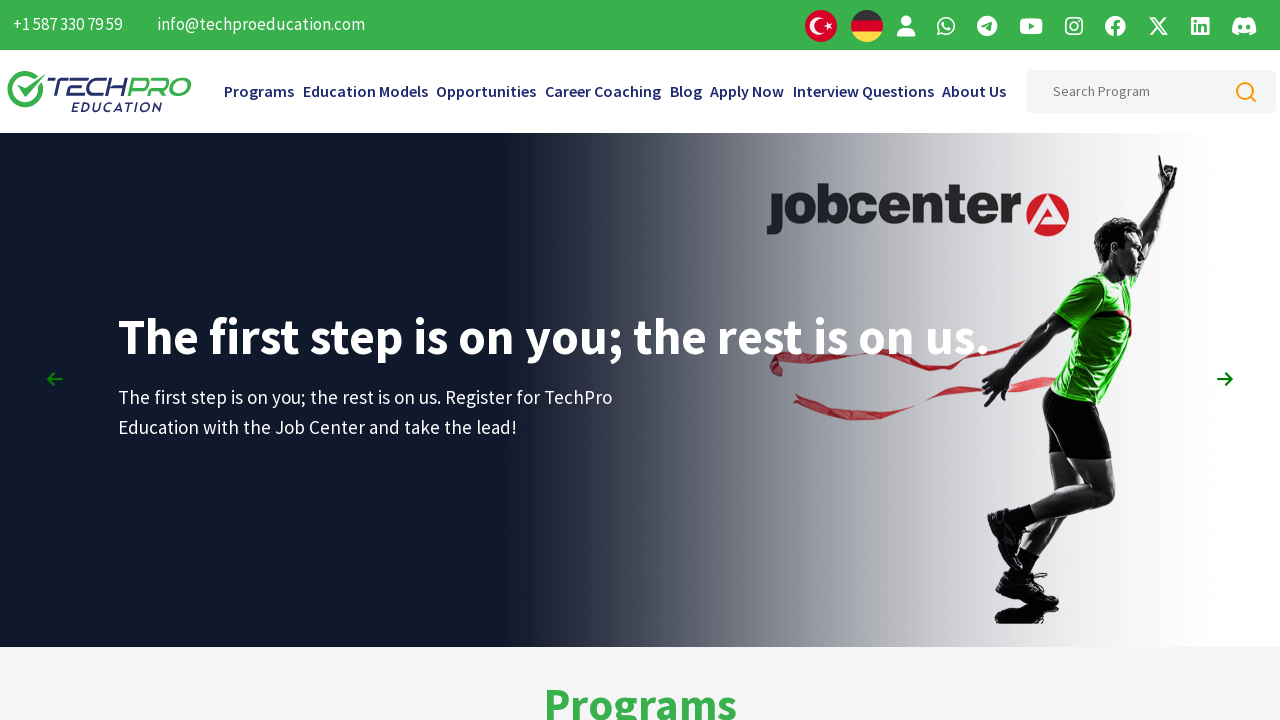

Timeout exception caught when searching for non-existent search input element
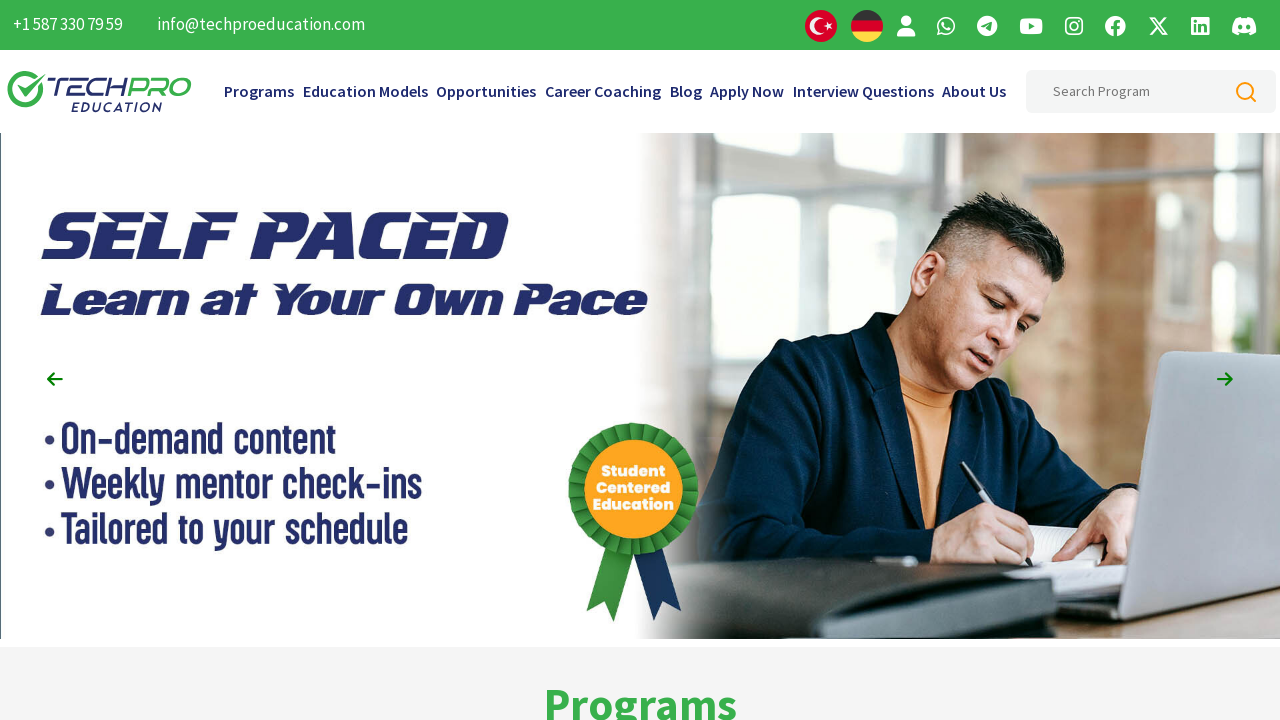

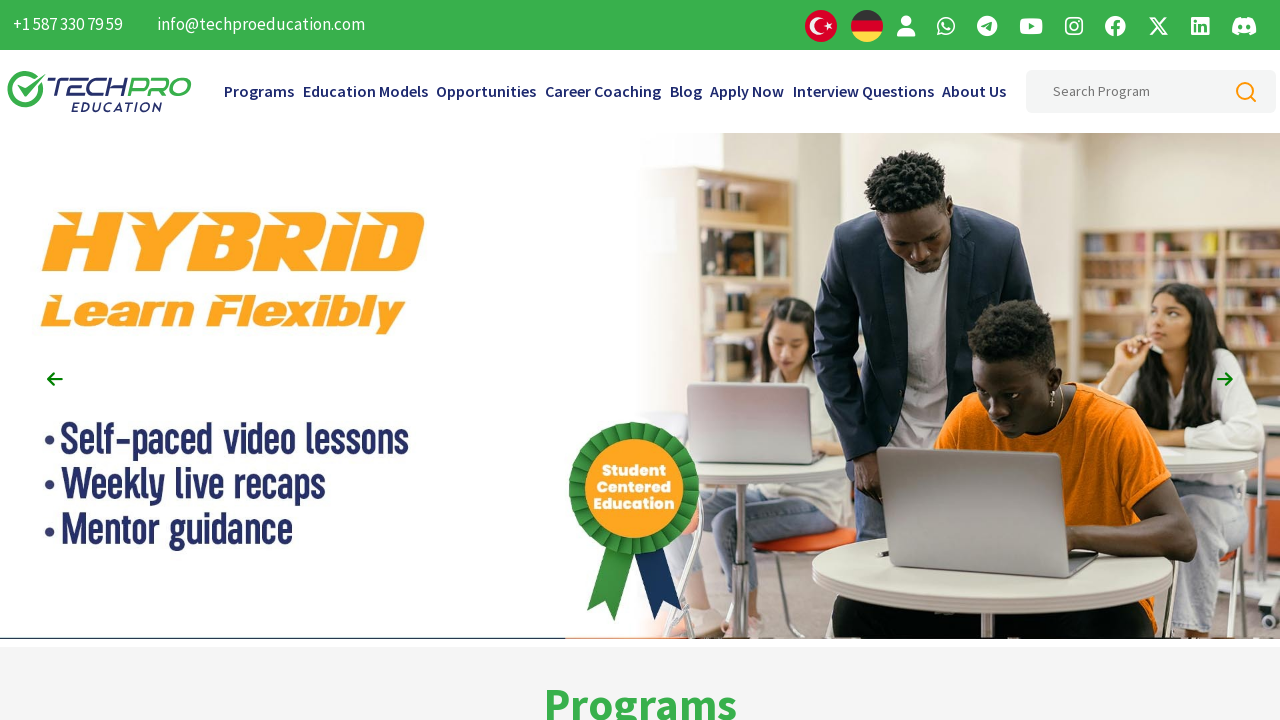